Tests FAQ accordion functionality by clicking on FAQ items and verifying the answer text appears

Starting URL: https://qa-scooter.praktikum-services.ru/

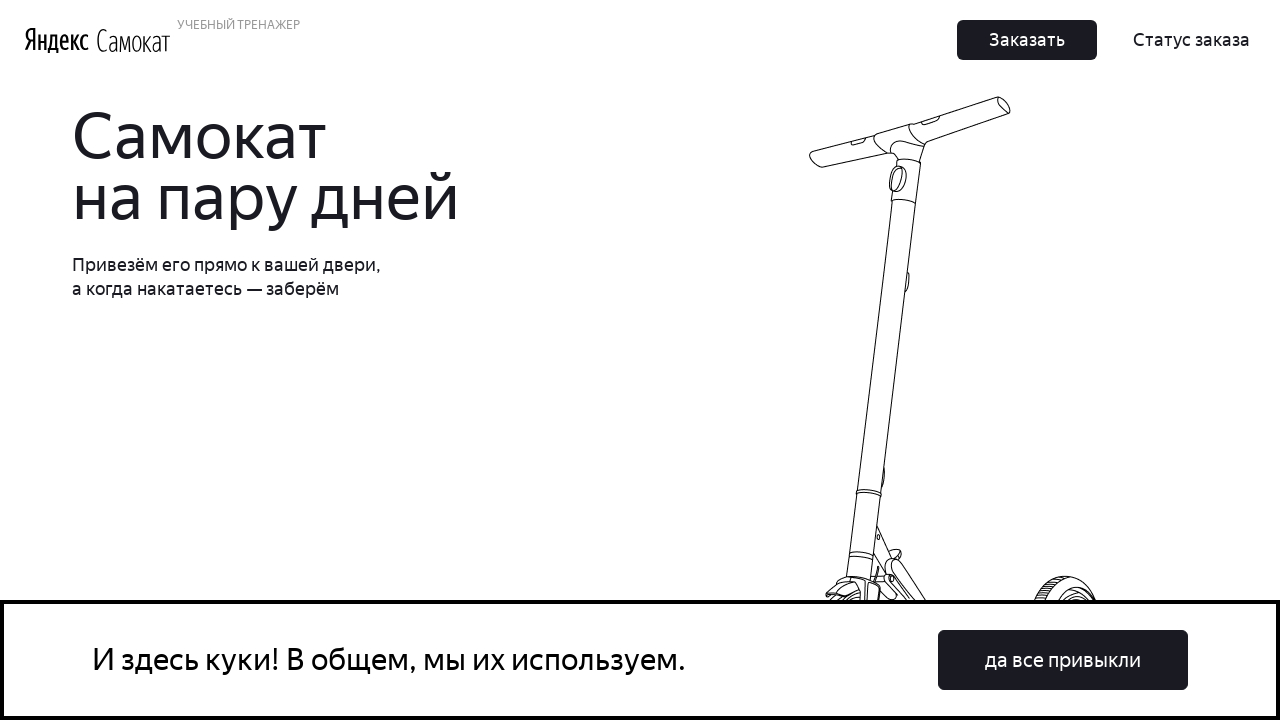

Scrolled to bottom of page to reach FAQ section
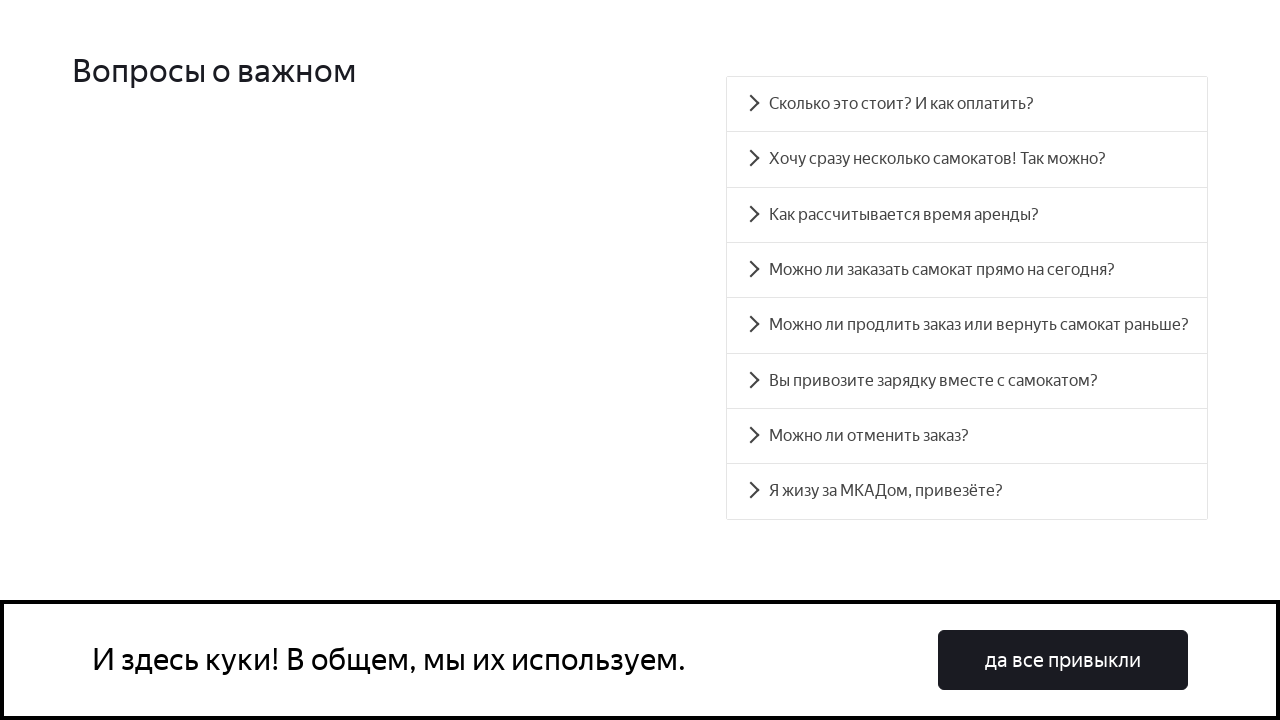

Clicked FAQ accordion heading accordion__heading-0 at (967, 104) on #accordion__heading-0
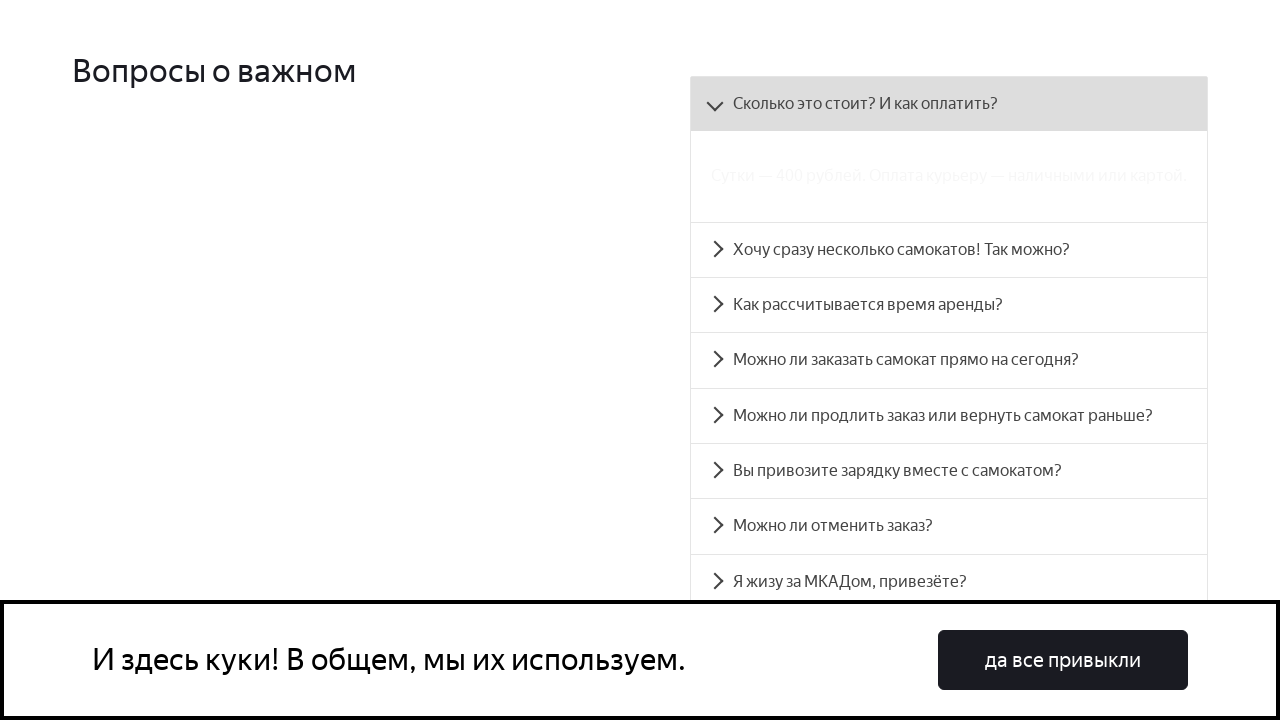

FAQ panel accordion__panel-0 became visible with answer text
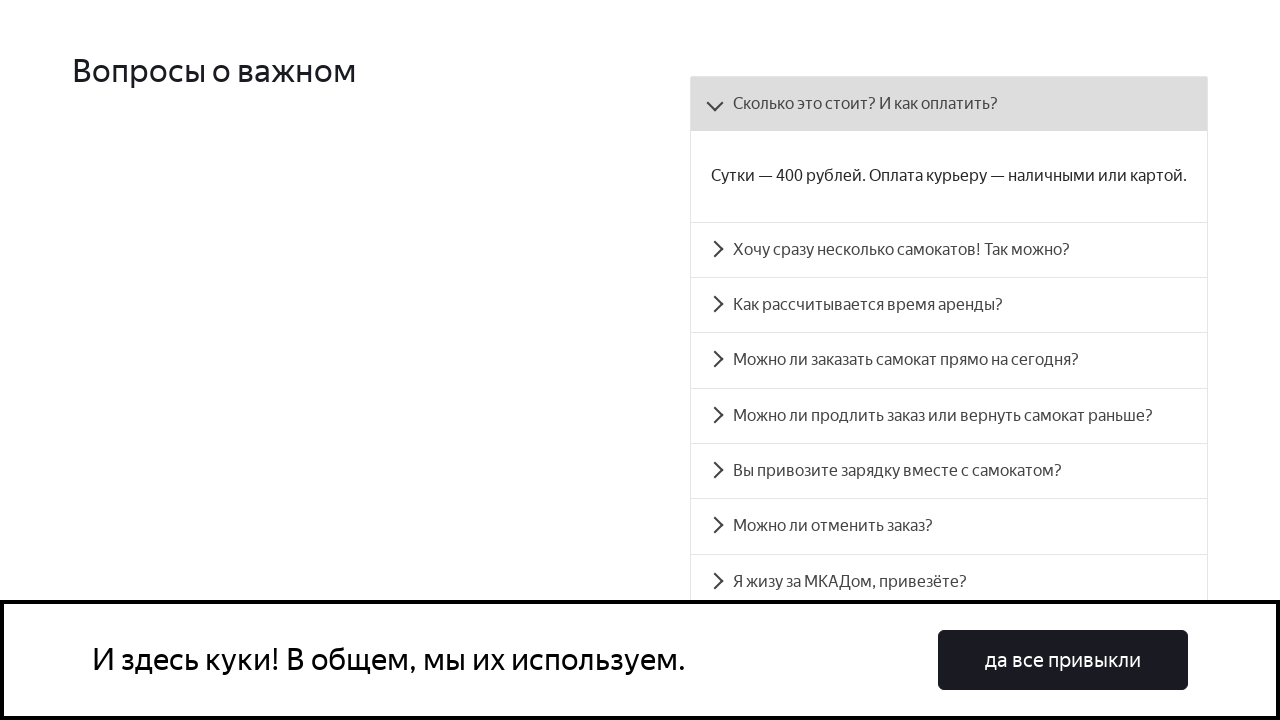

Clicked FAQ accordion heading accordion__heading-1 at (949, 250) on #accordion__heading-1
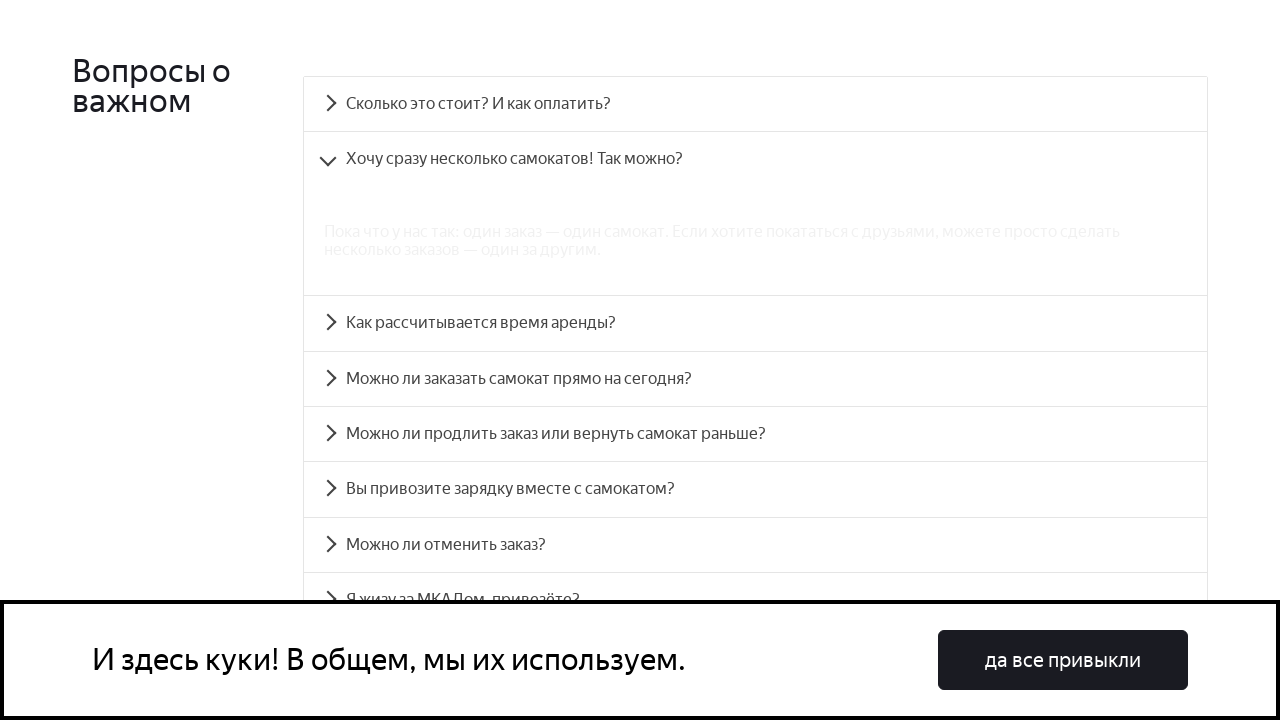

FAQ panel accordion__panel-1 became visible with answer text
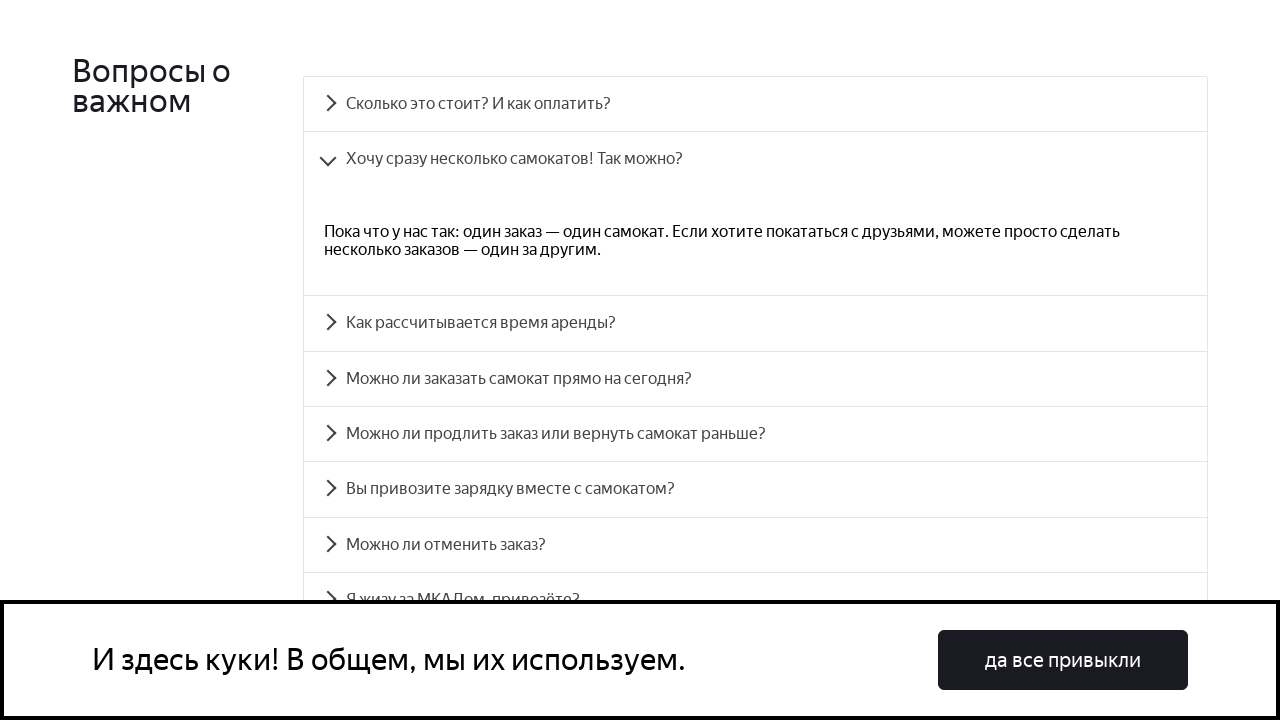

Clicked FAQ accordion heading accordion__heading-2 at (755, 323) on #accordion__heading-2
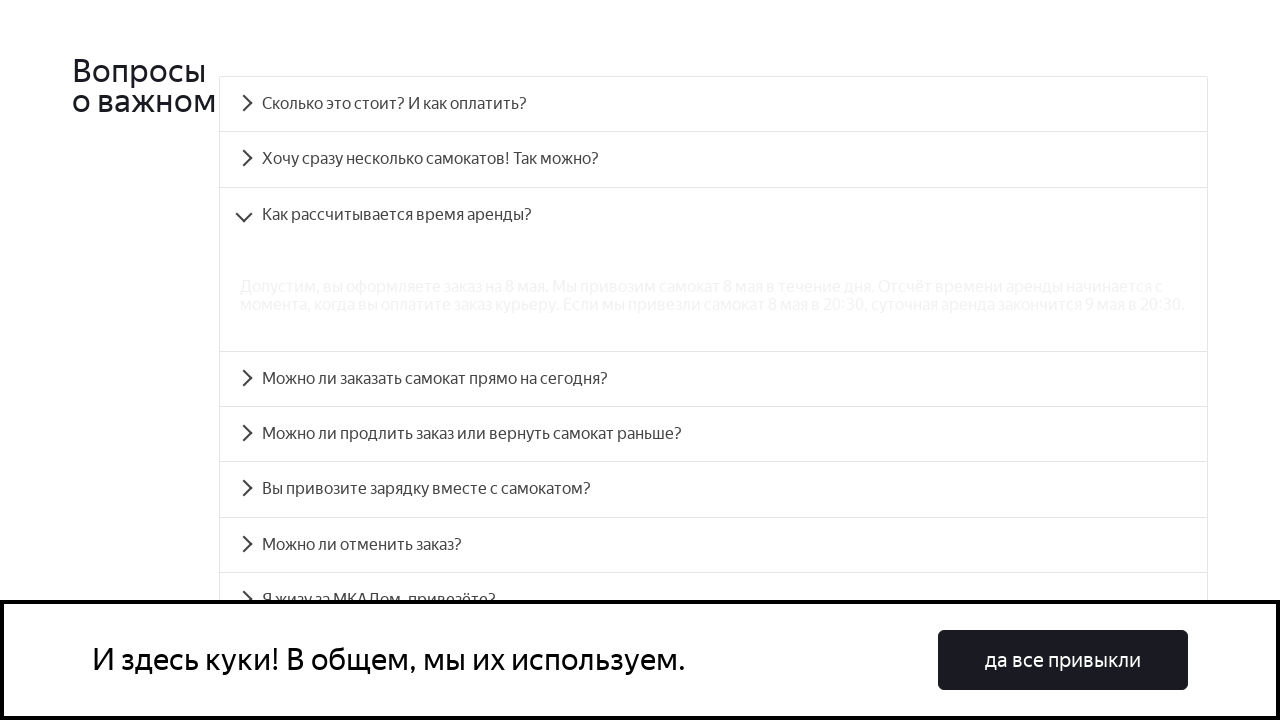

FAQ panel accordion__panel-2 became visible with answer text
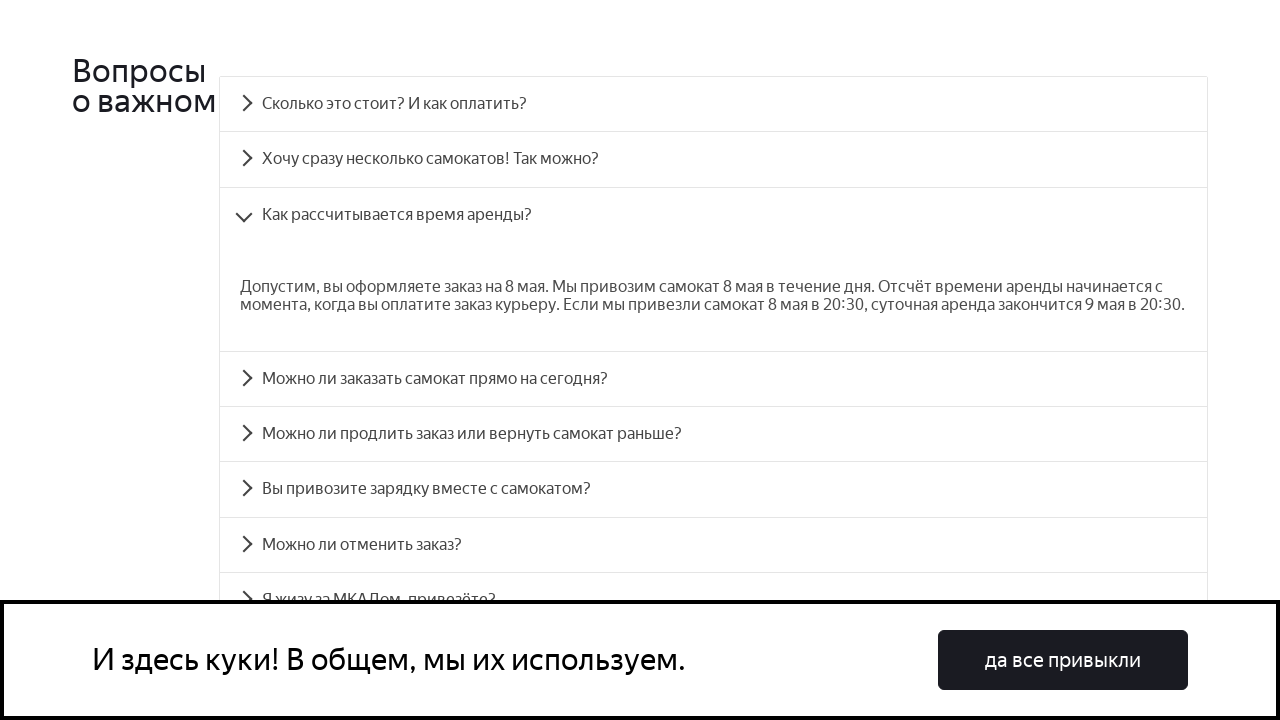

Clicked FAQ accordion heading accordion__heading-3 at (714, 379) on #accordion__heading-3
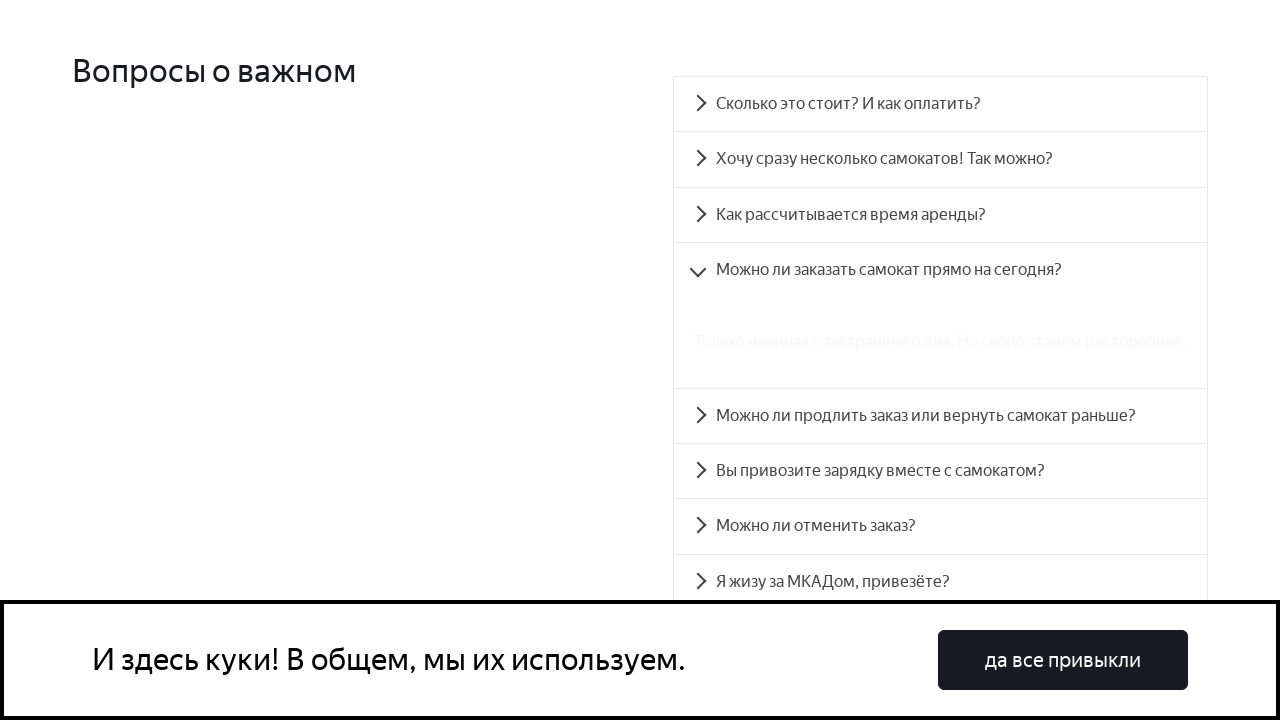

FAQ panel accordion__panel-3 became visible with answer text
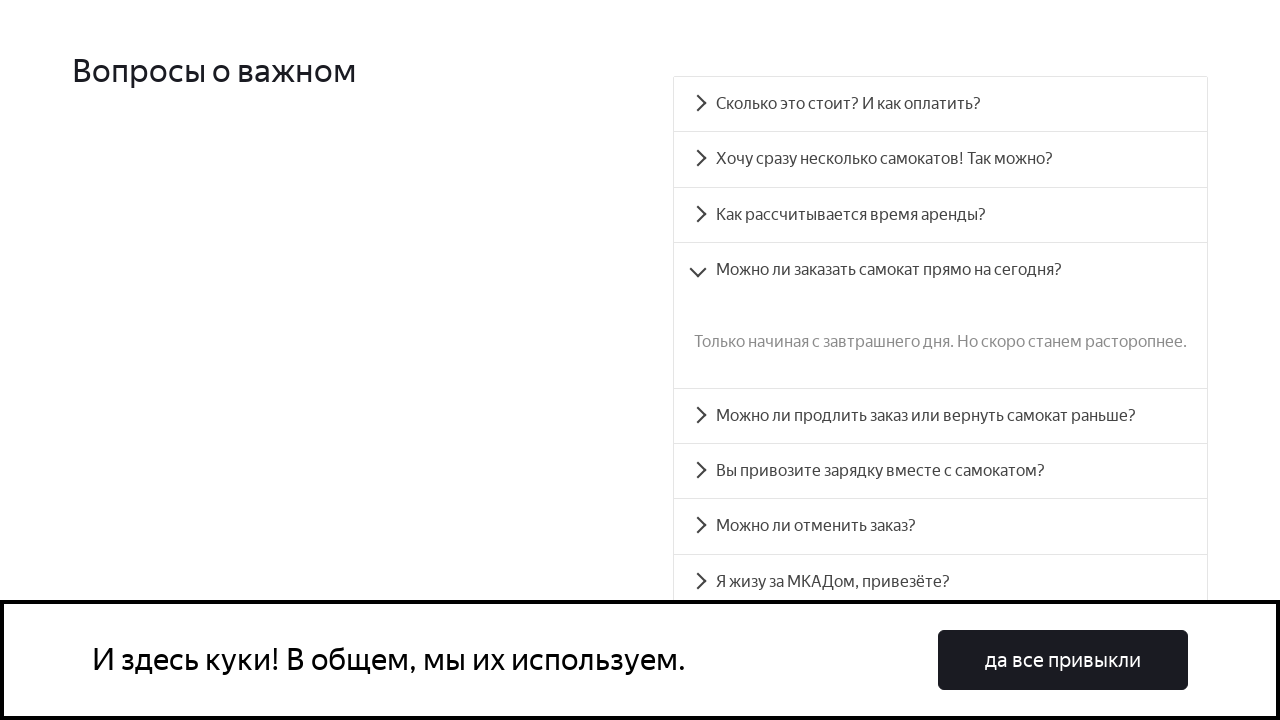

Clicked FAQ accordion heading accordion__heading-4 at (940, 416) on #accordion__heading-4
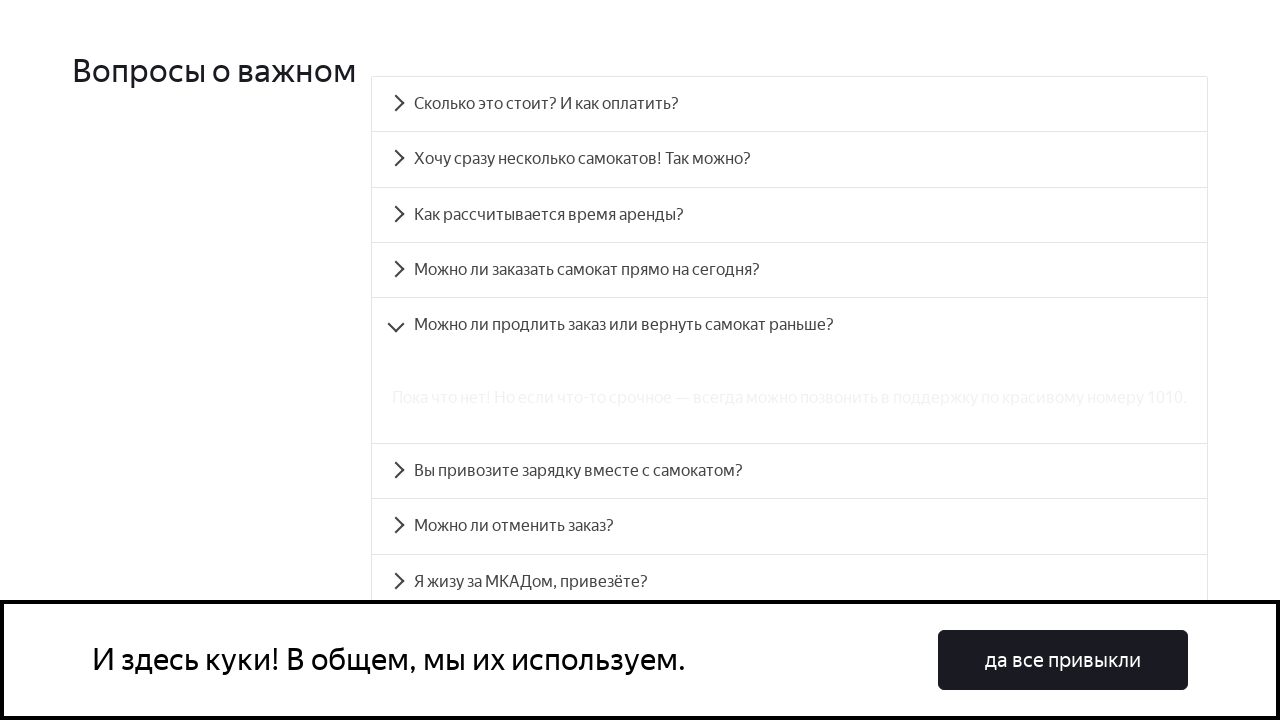

FAQ panel accordion__panel-4 became visible with answer text
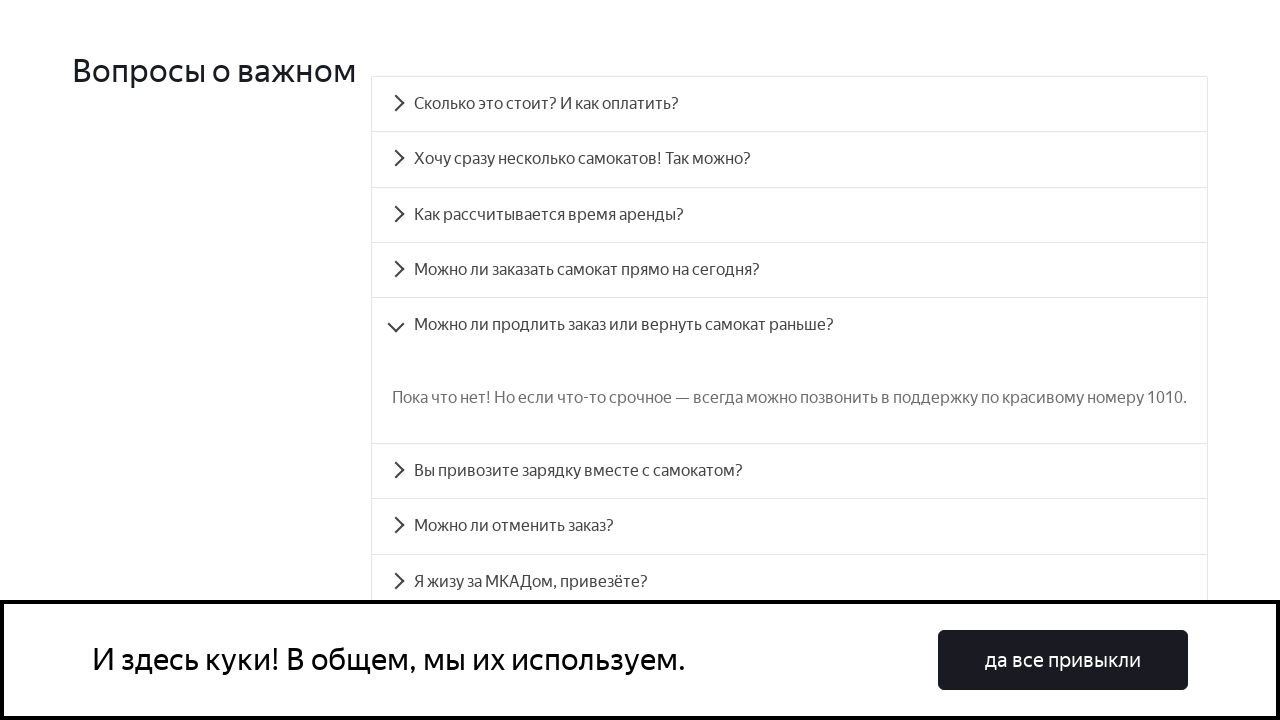

Clicked FAQ accordion heading accordion__heading-5 at (790, 471) on #accordion__heading-5
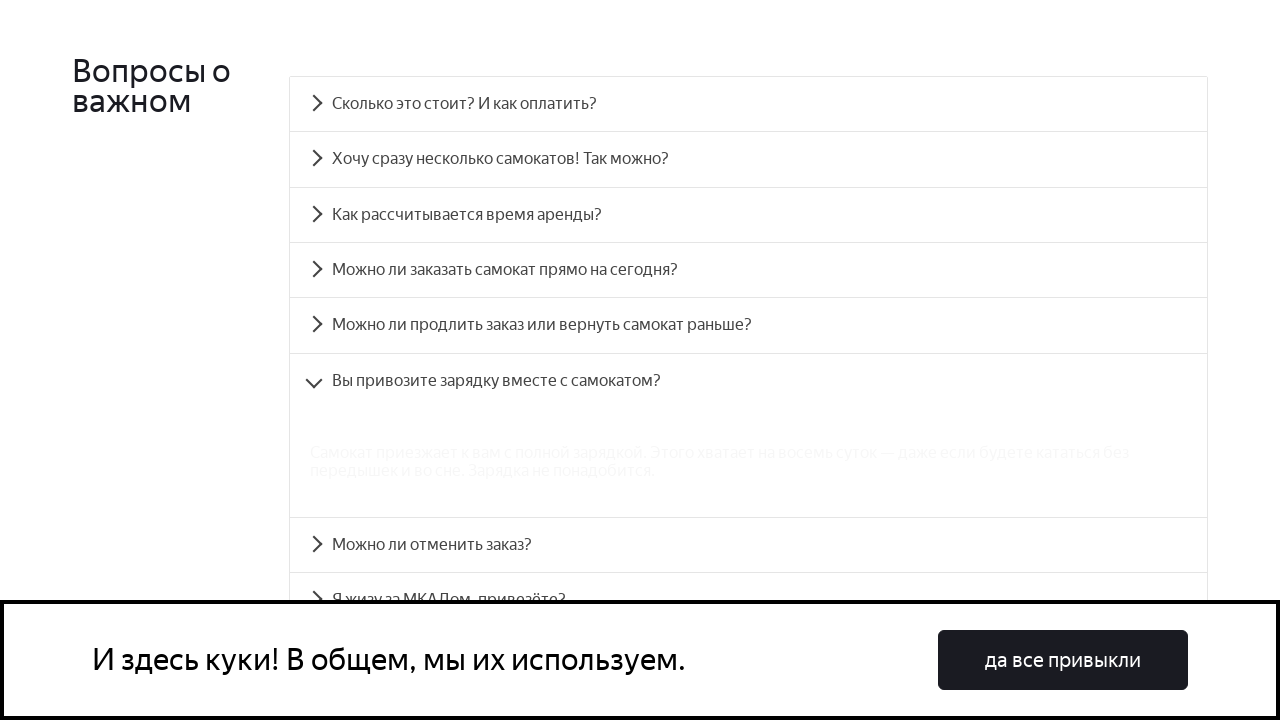

FAQ panel accordion__panel-5 became visible with answer text
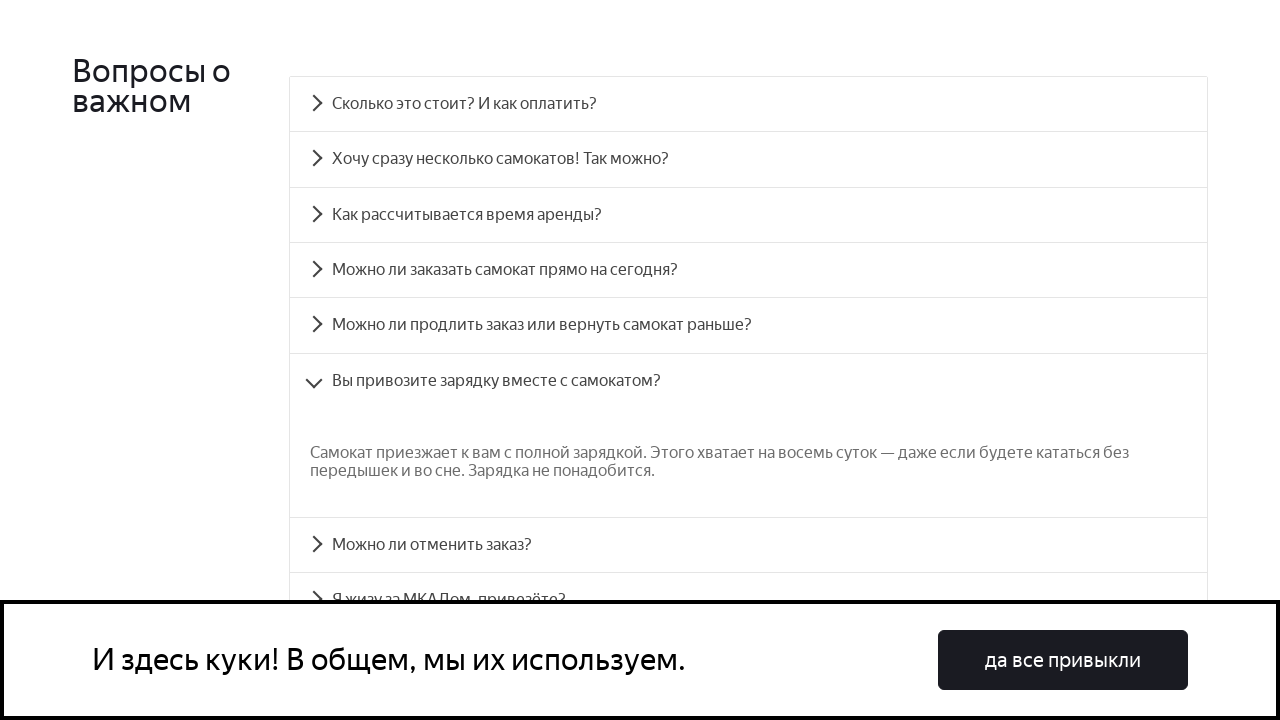

Clicked FAQ accordion heading accordion__heading-6 at (748, 545) on #accordion__heading-6
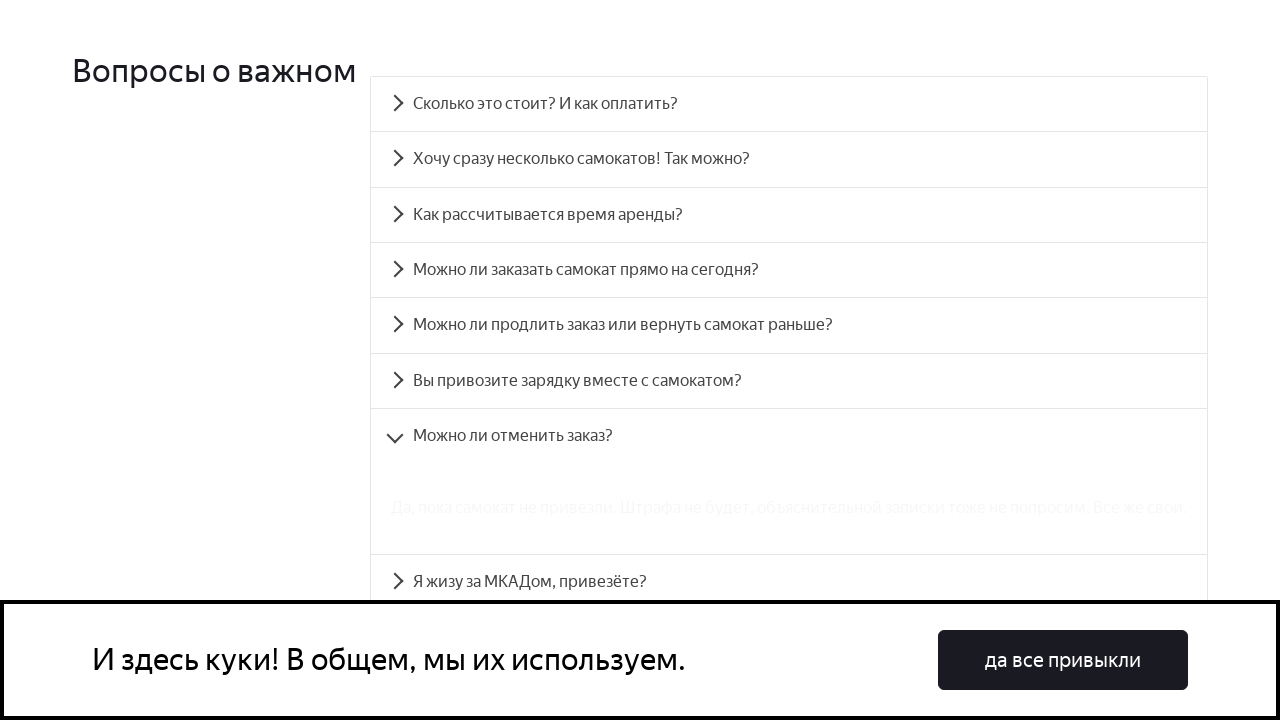

FAQ panel accordion__panel-6 became visible with answer text
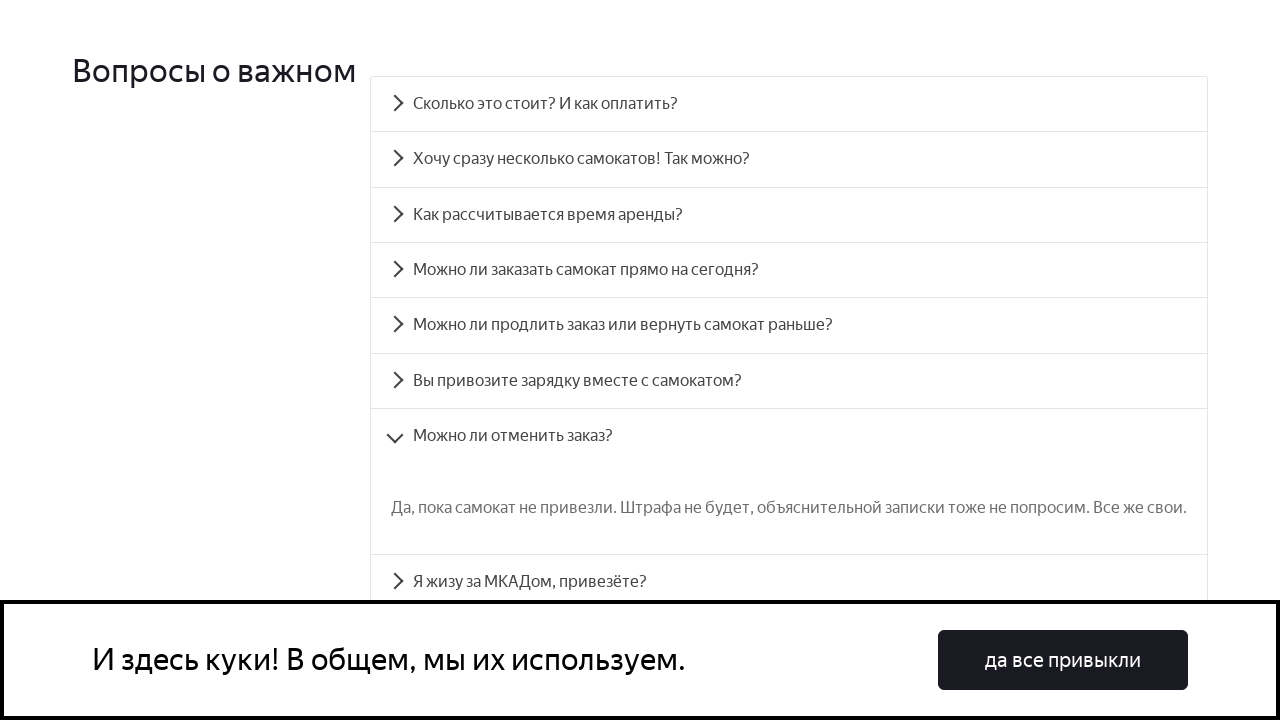

Clicked FAQ accordion heading accordion__heading-7 at (789, 582) on #accordion__heading-7
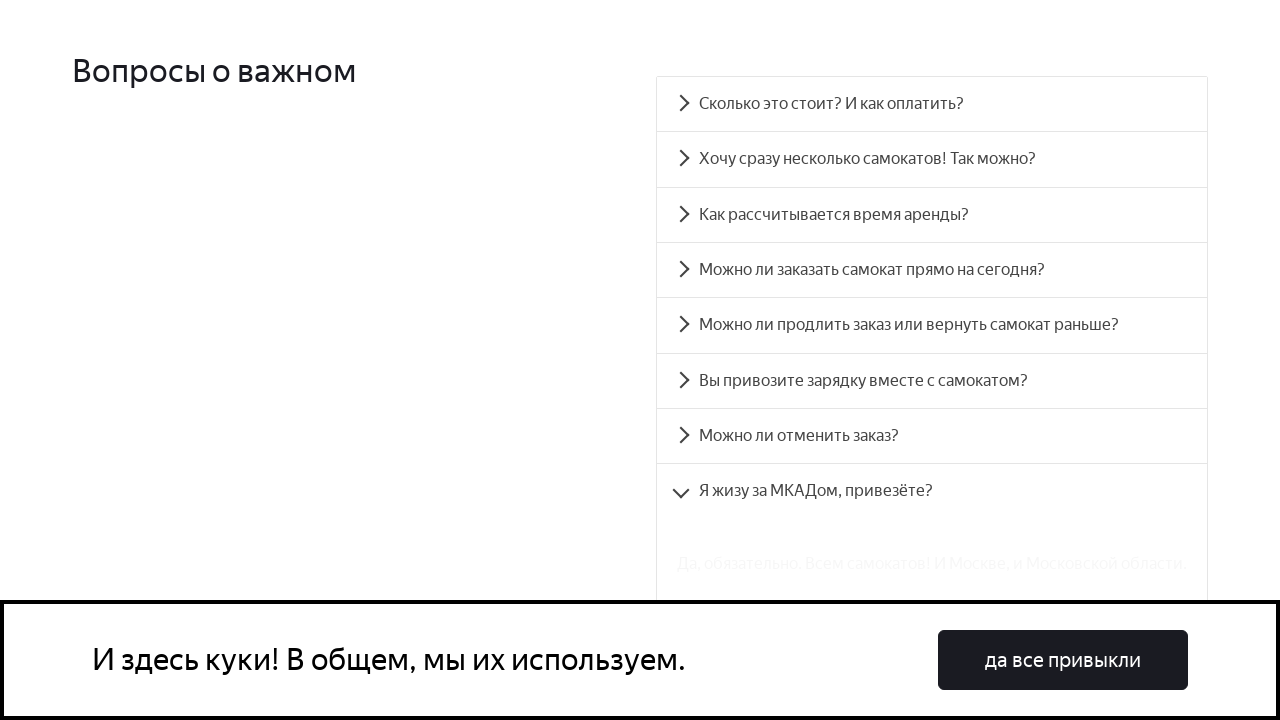

FAQ panel accordion__panel-7 became visible with answer text
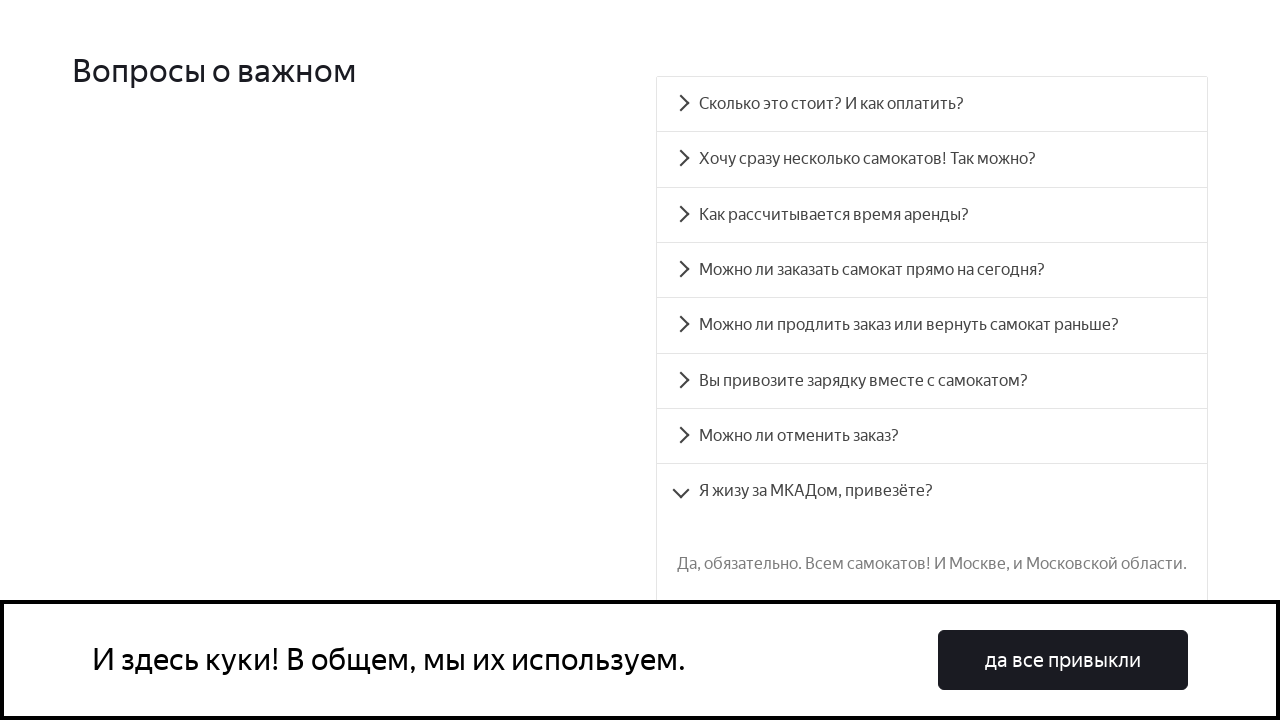

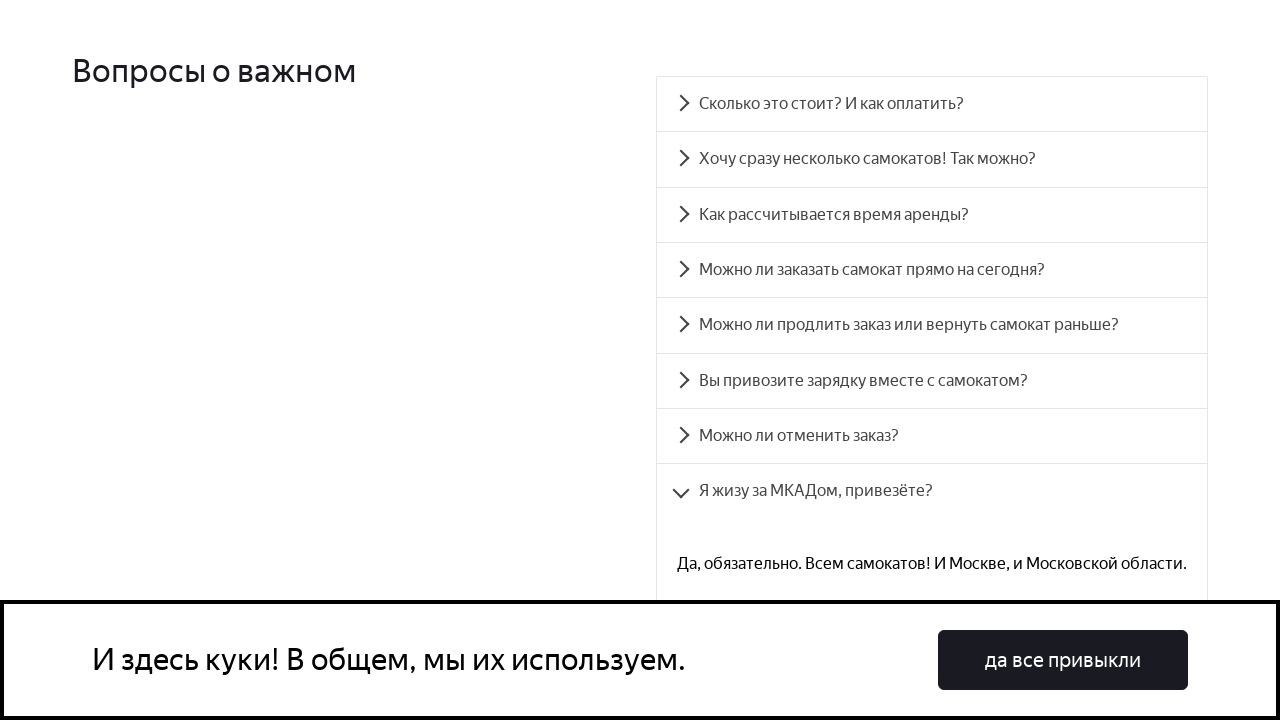